Tests the KBO (Korean Baseball Organization) player search page by selecting a team from the dropdown and verifying that player data table loads.

Starting URL: https://www.koreabaseball.com/Player/Search.aspx

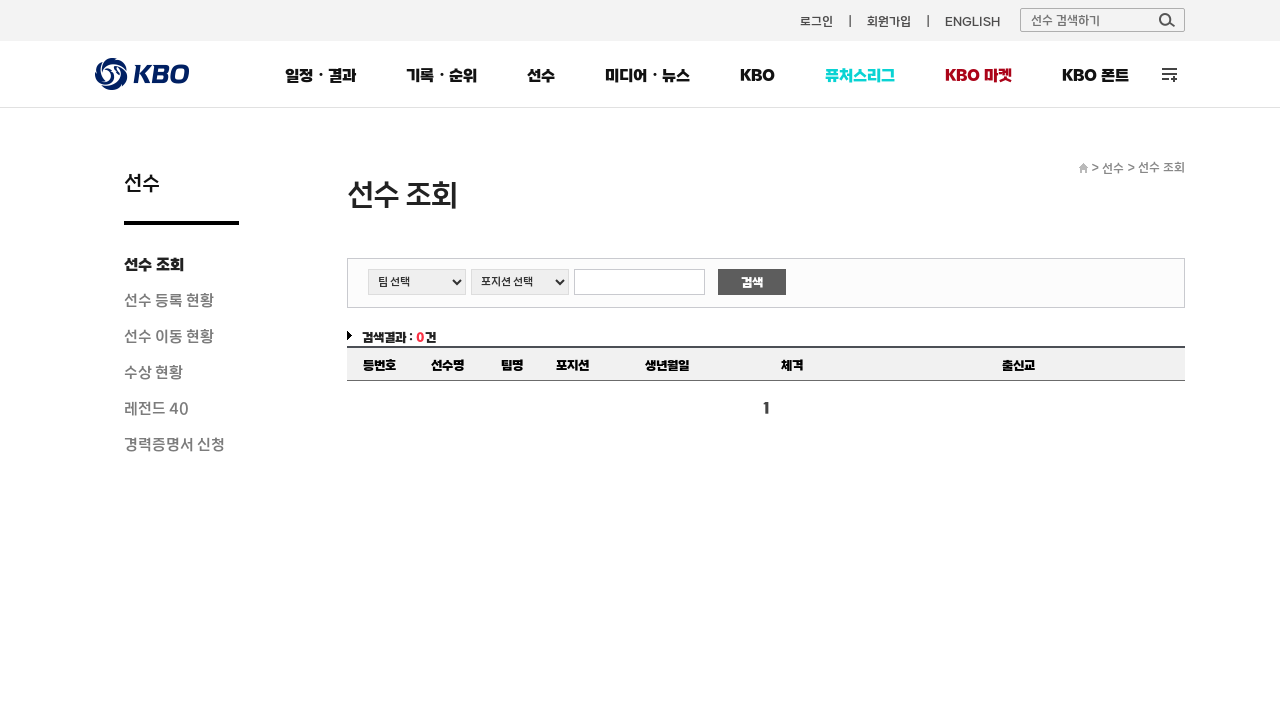

Team dropdown selector became available
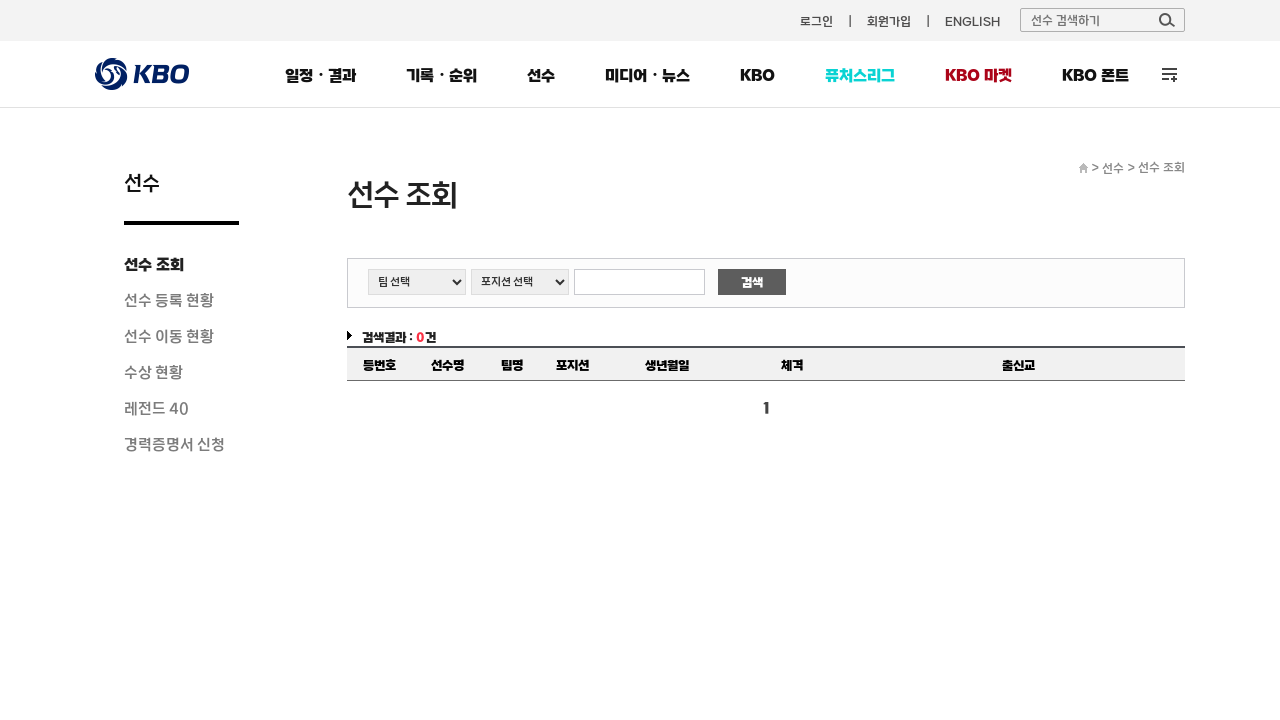

Selected Hanwha Eagles (HH) from team dropdown on #cphContents_cphContents_cphContents_ddlTeam
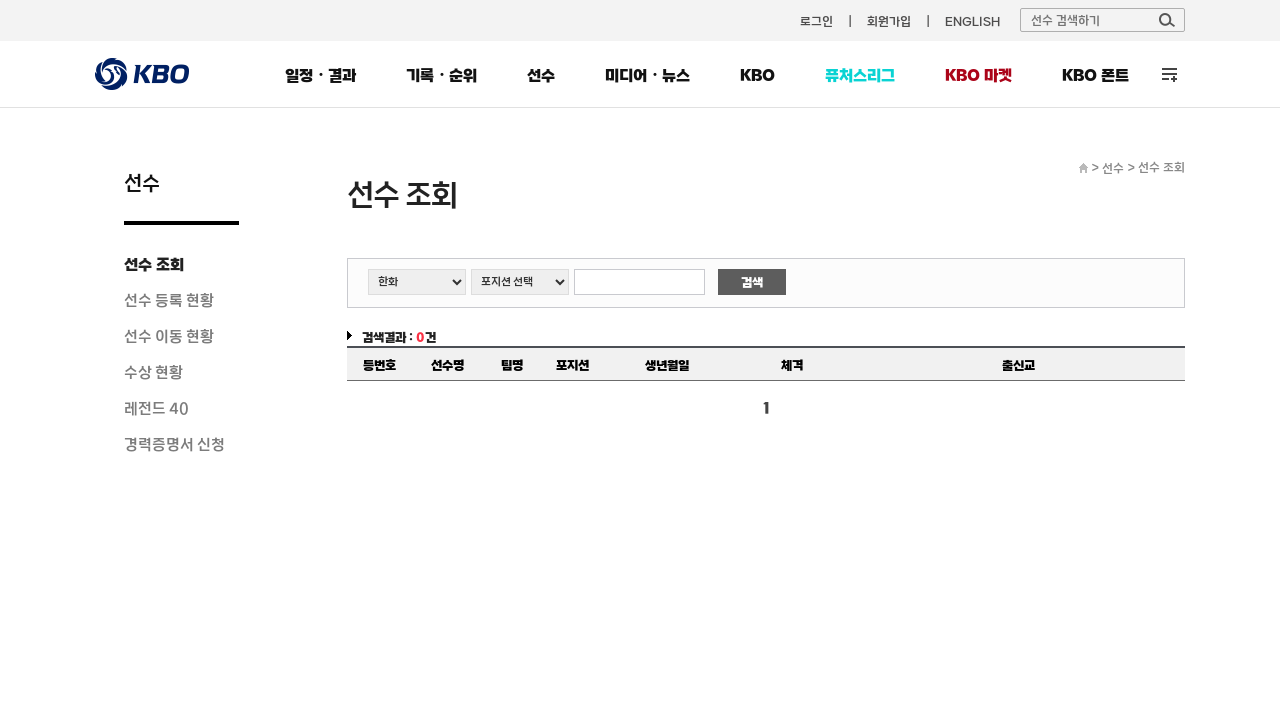

Player data table loaded with player records
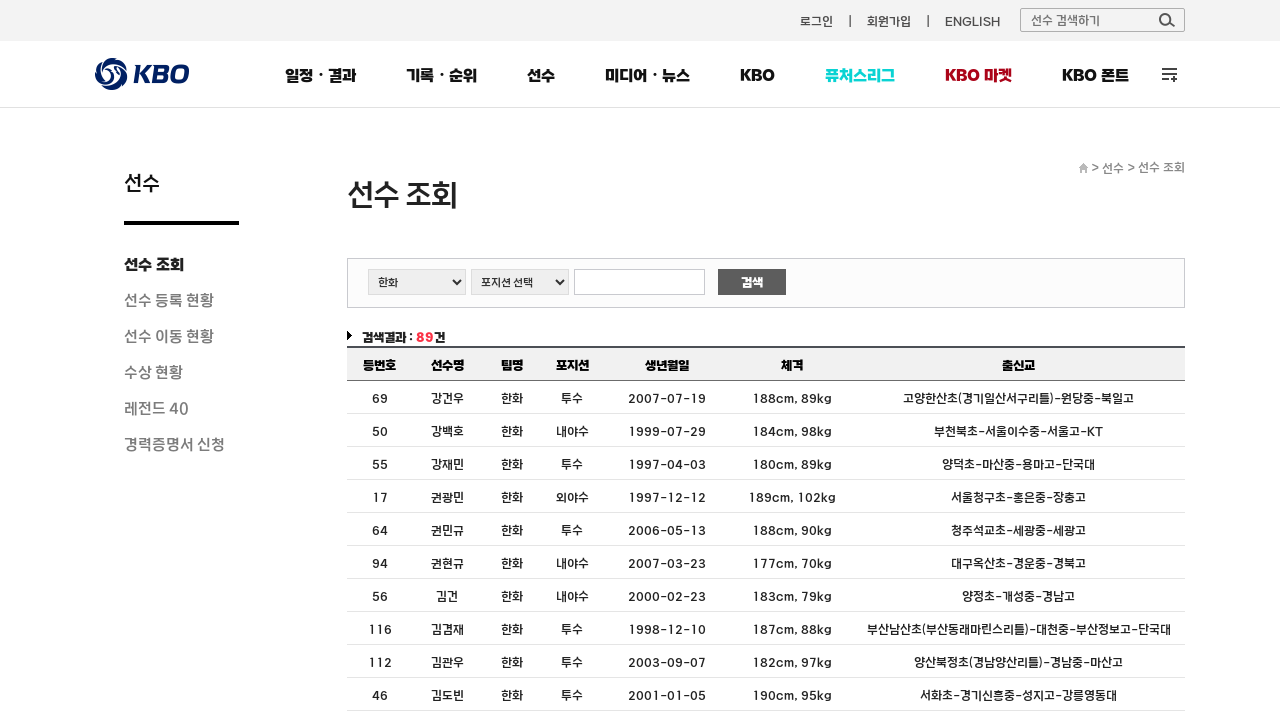

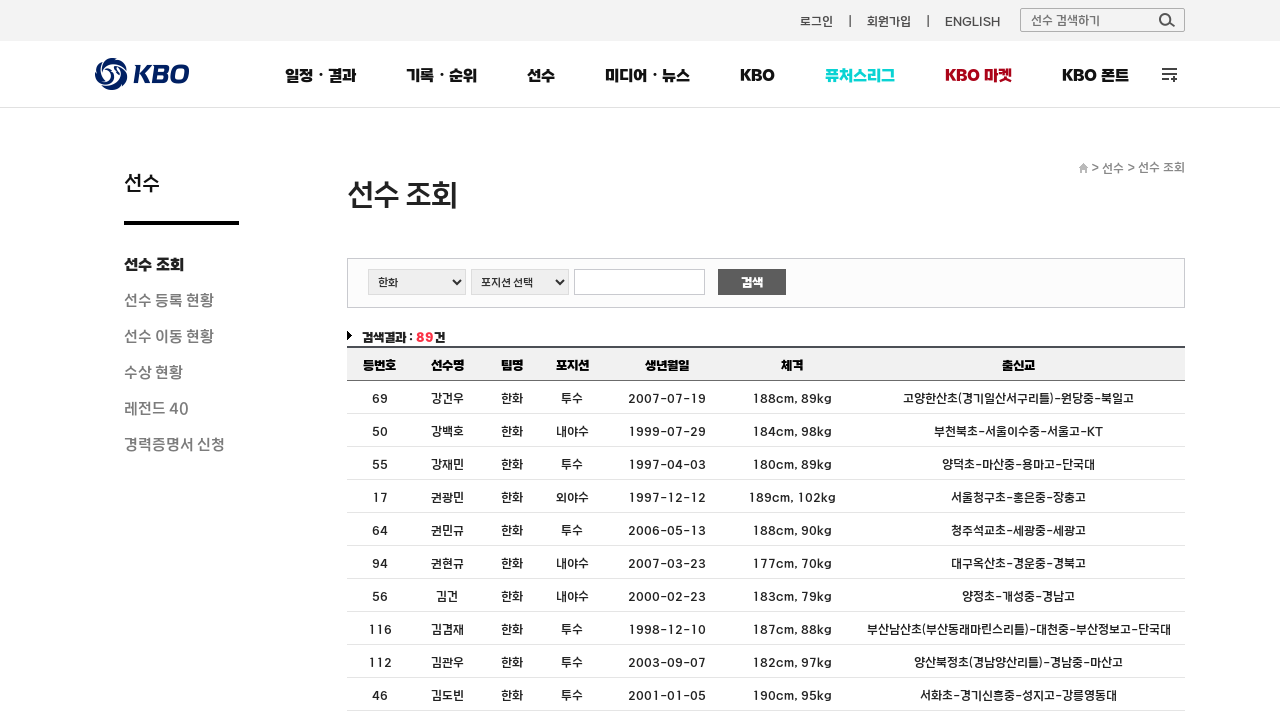